Tests selecting an option from a dropdown by its visible text and verifies the selection

Starting URL: https://the-internet.herokuapp.com/dropdown

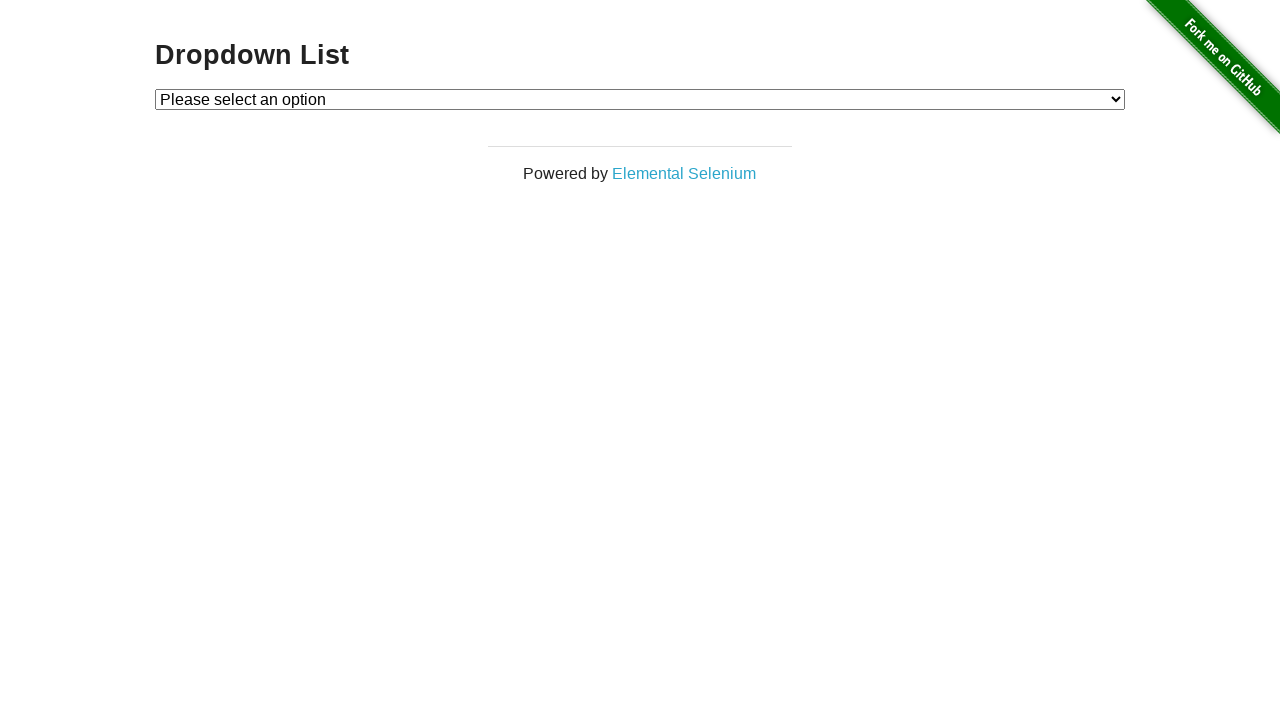

Navigated to dropdown page
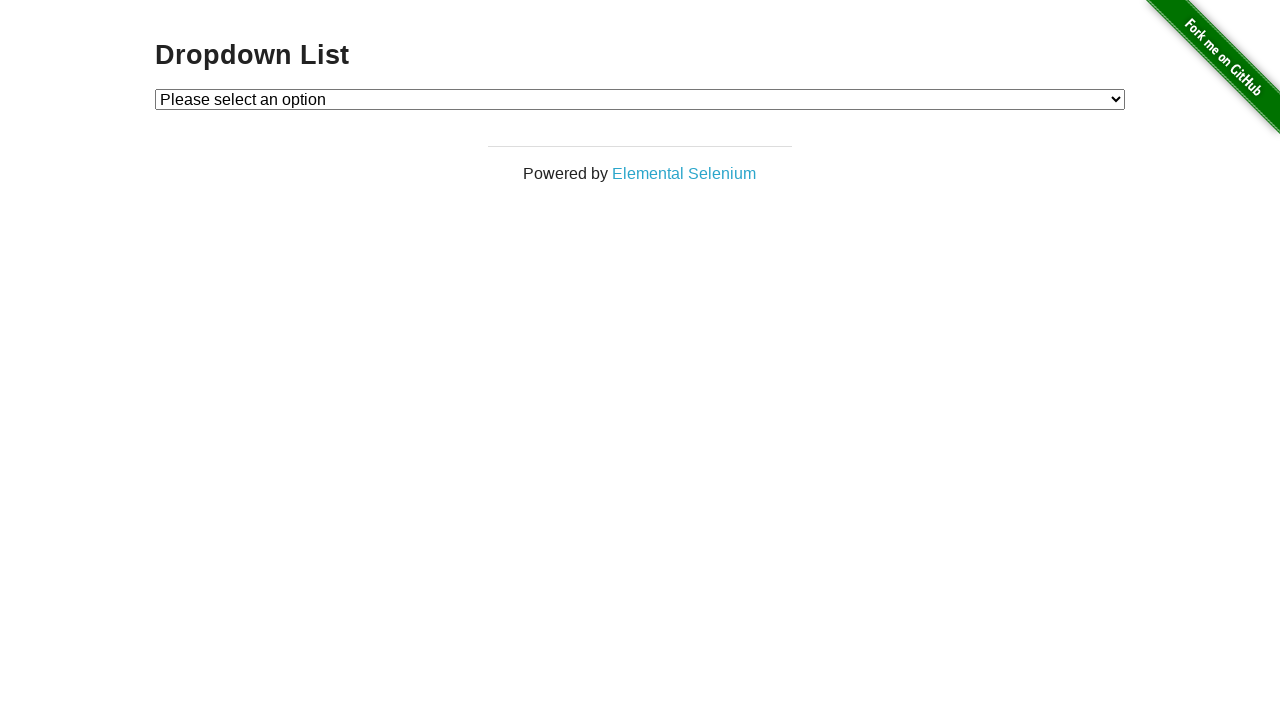

Selected 'Option 1' from dropdown by visible text on #dropdown
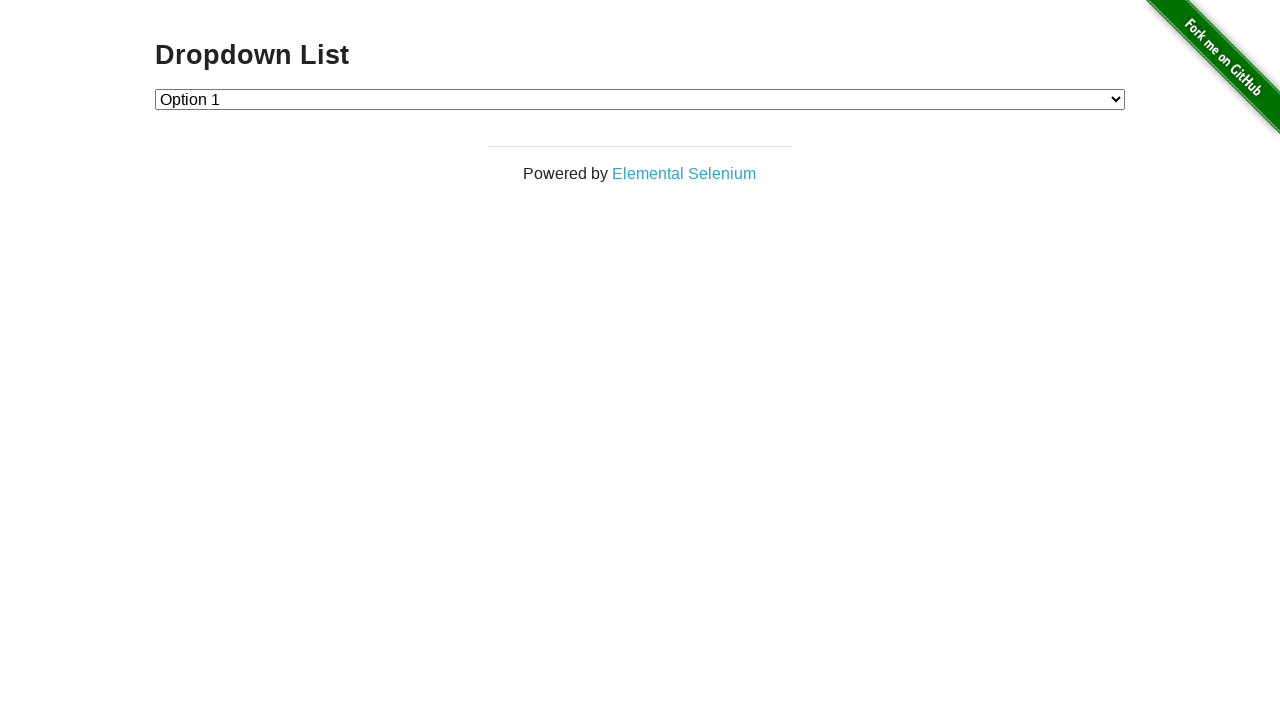

Retrieved selected option value from dropdown
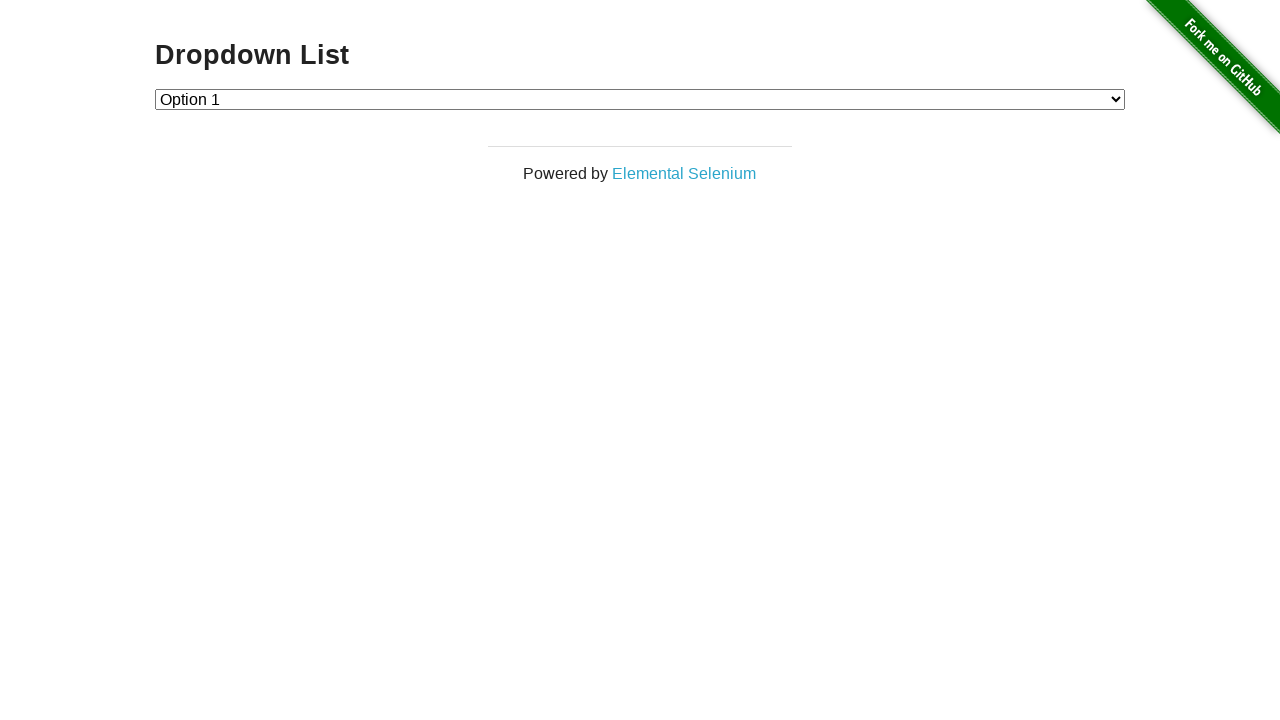

Verified selected option value equals '1'
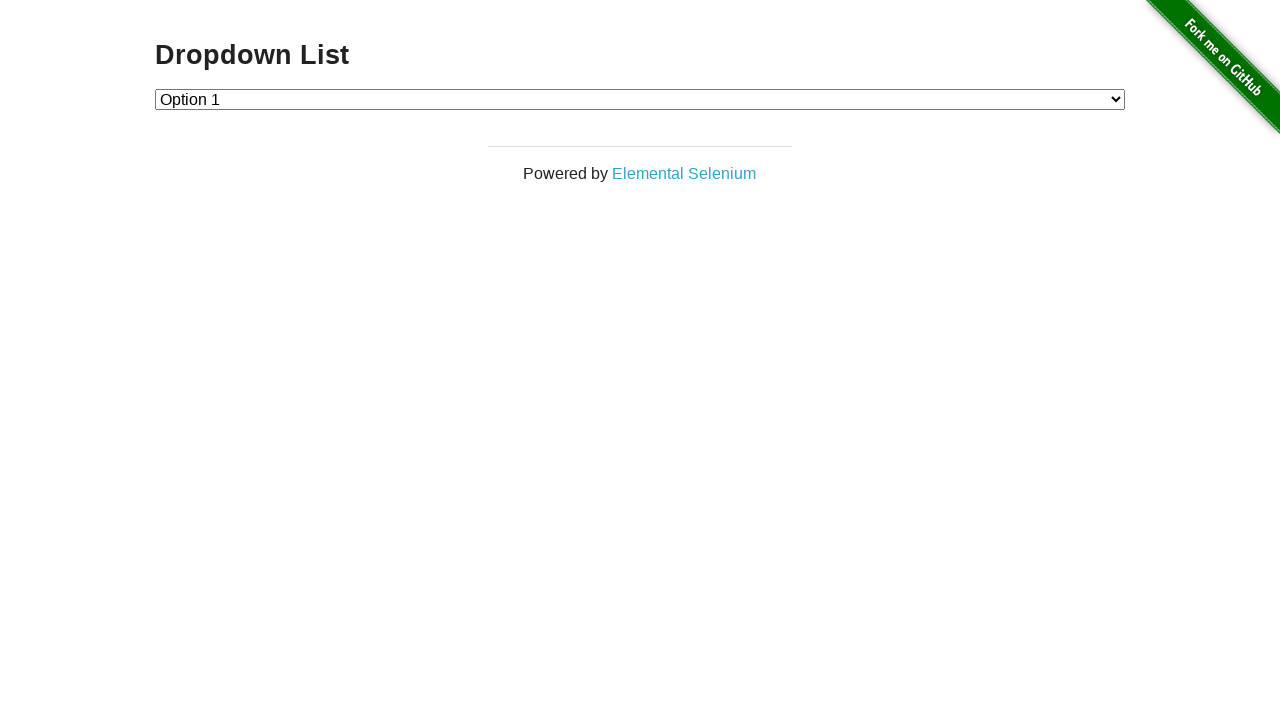

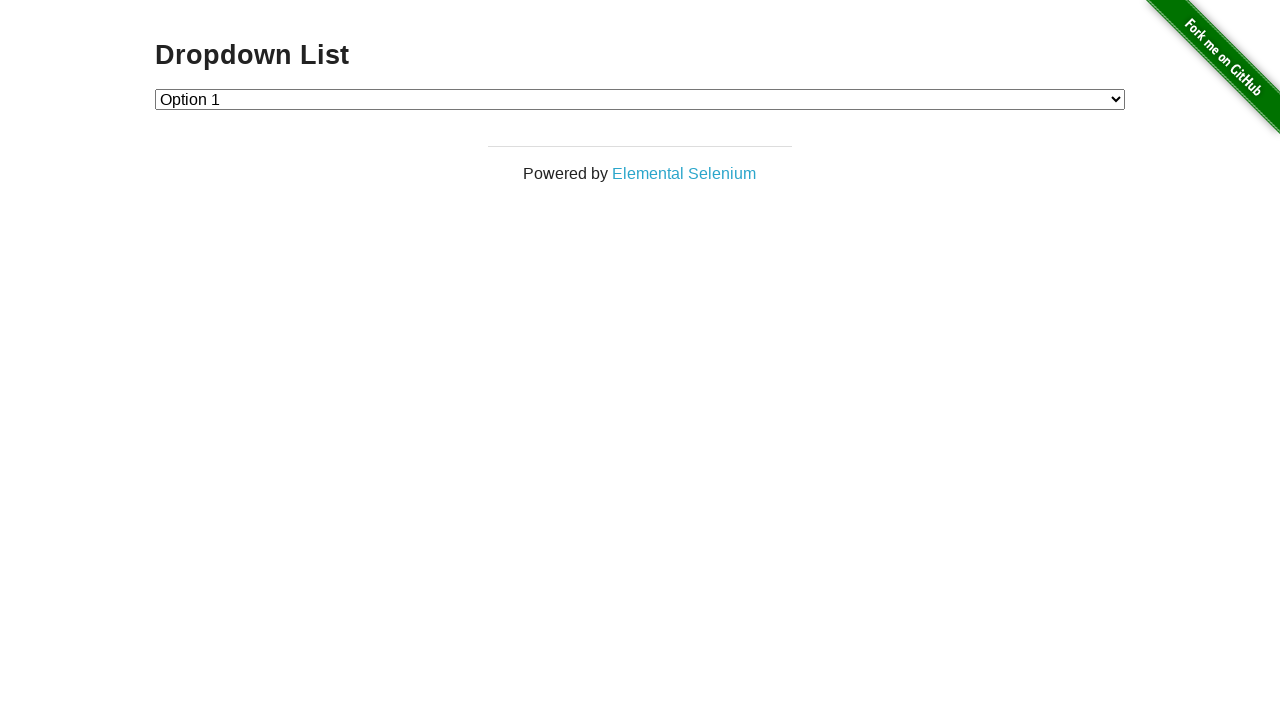